Tests textbox manipulation on a practice page by retrieving the initial value, clearing the textbox, and then setting a new value using JavaScript execution.

Starting URL: https://omayo.blogspot.com/

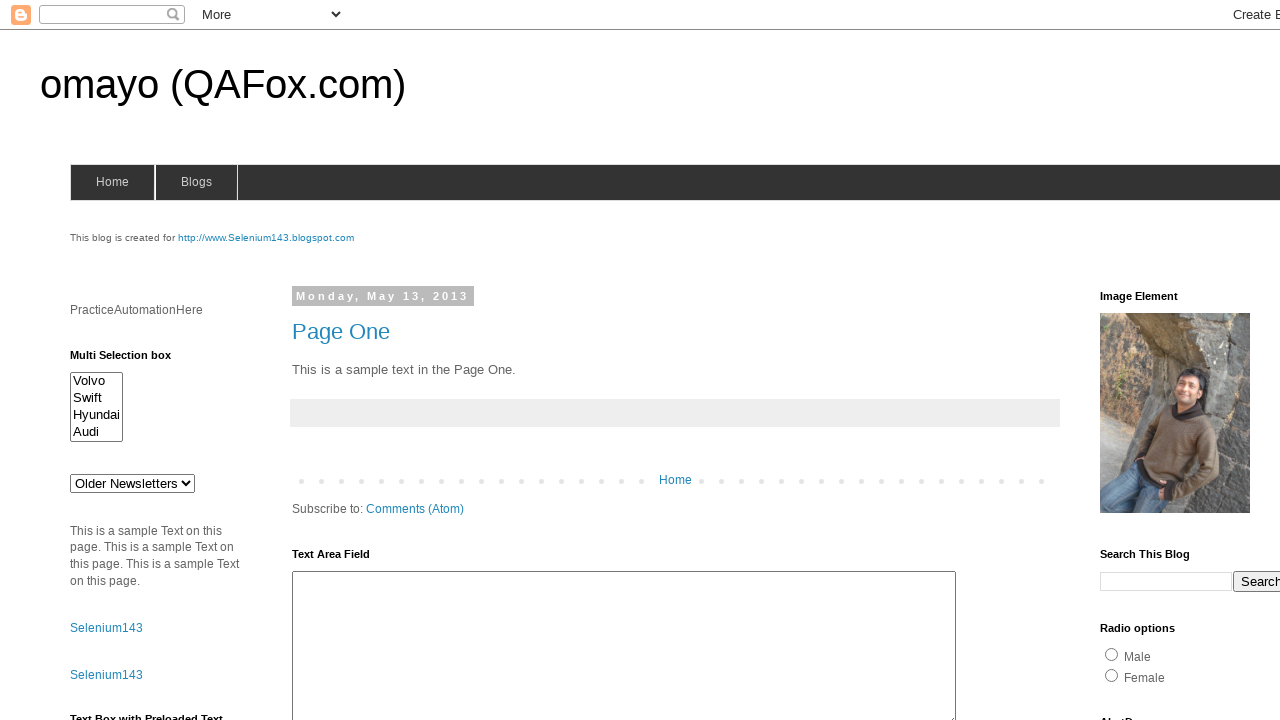

Retrieved initial textbox value using JavaScript
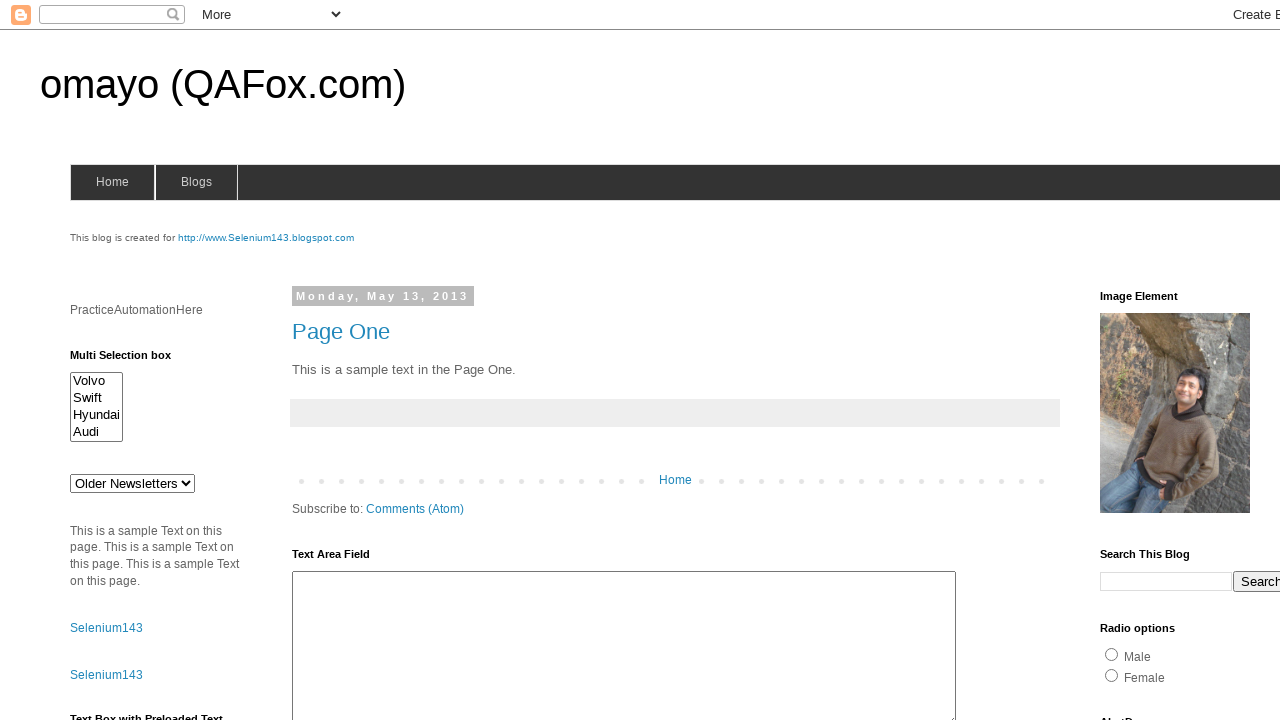

Cleared the textbox on #textbox1
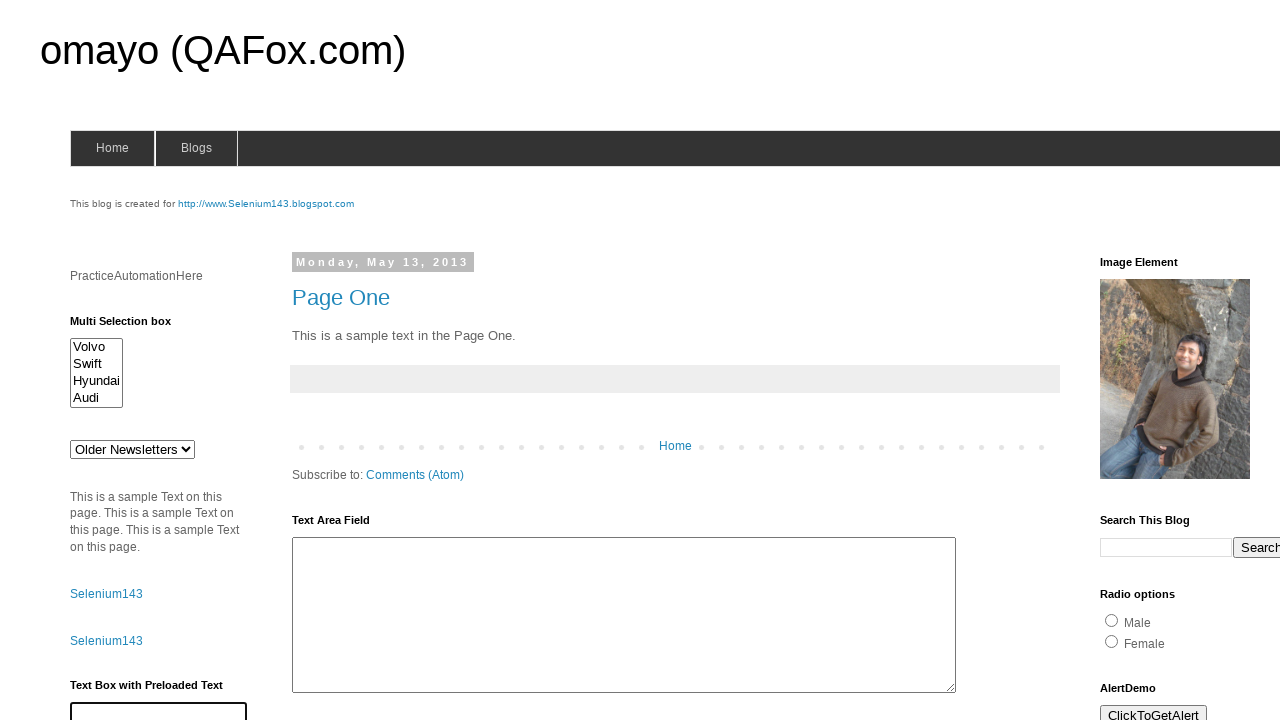

Set textbox value to 'Nithesh' using JavaScript
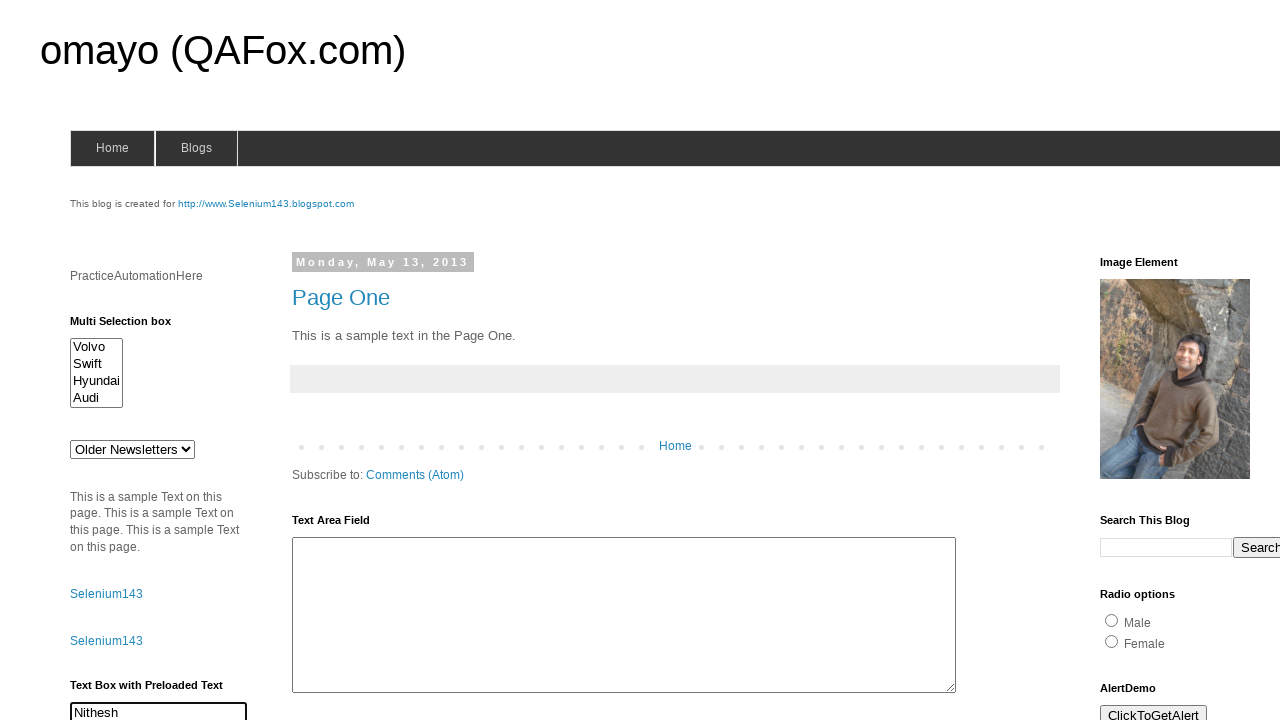

Verified textbox value was set to 'Nithesh'
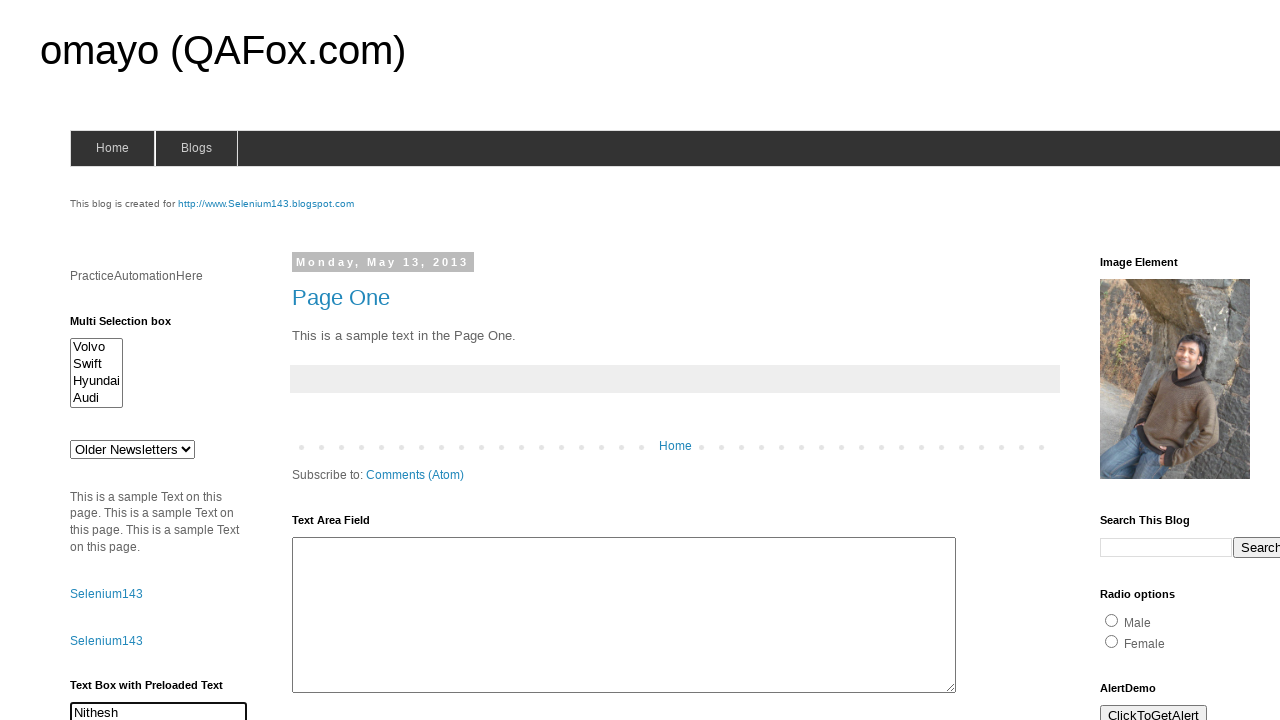

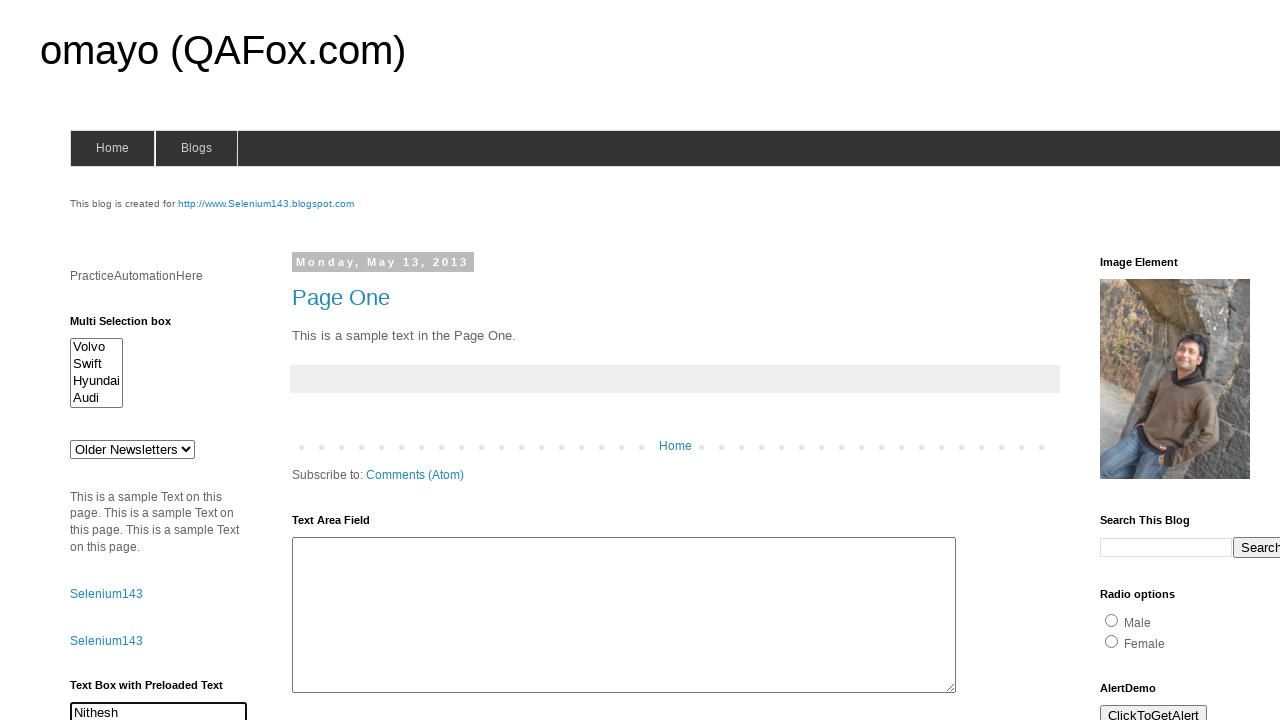